Tests that entering an invalid email format in the registration form displays appropriate email validation error messages.

Starting URL: https://alada.vn/tai-khoan/dang-ky.html

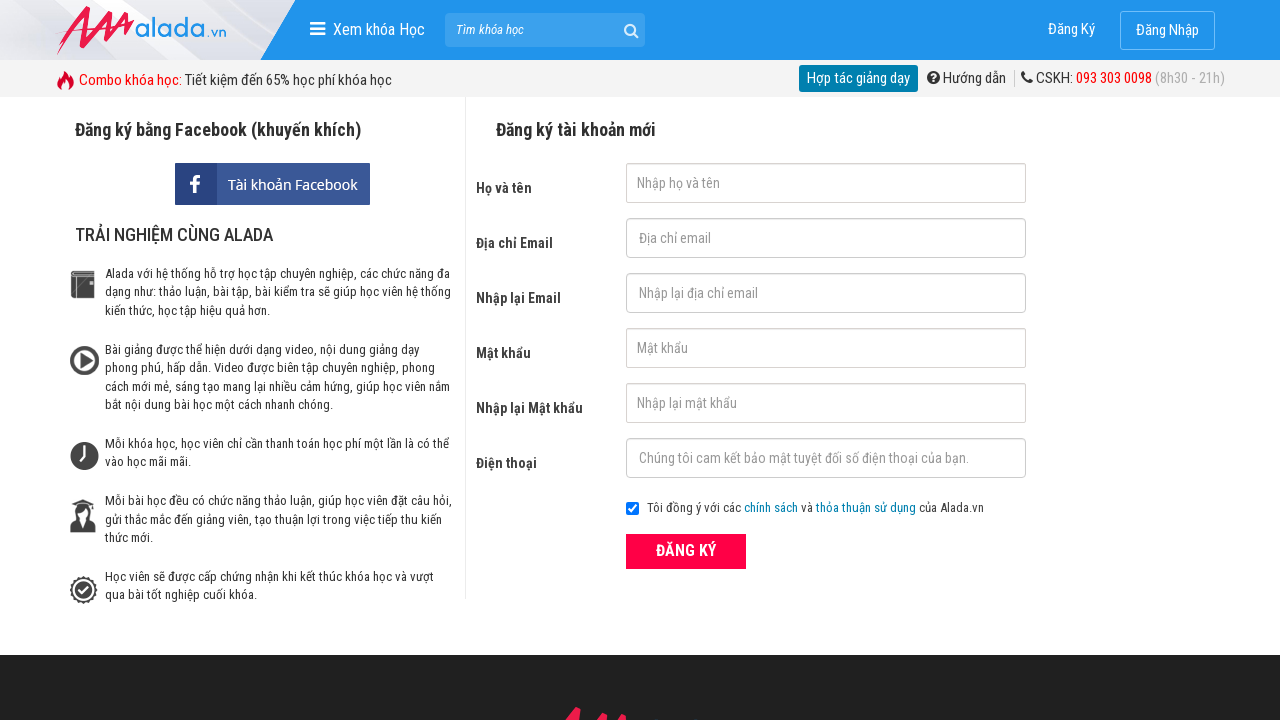

Filled in full name field with 'Phong Pham' on input#txtFirstname
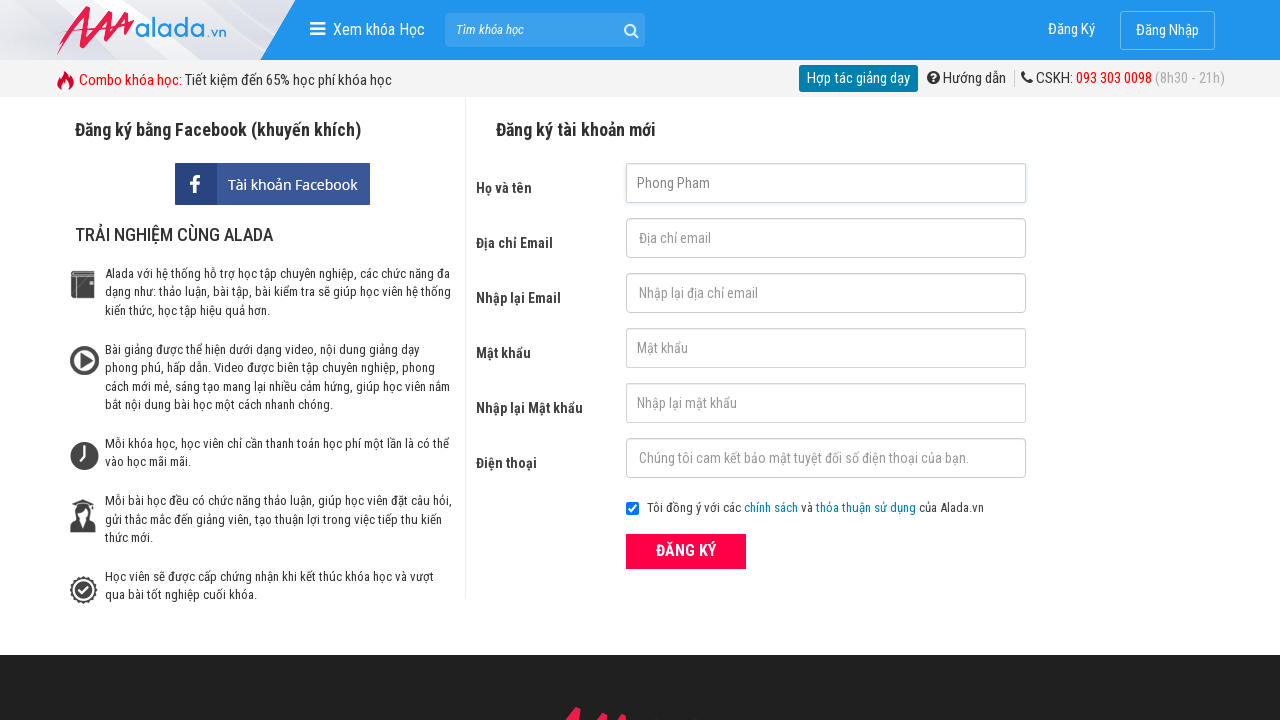

Filled in email field with invalid email format '123@456@789' on input#txtEmail
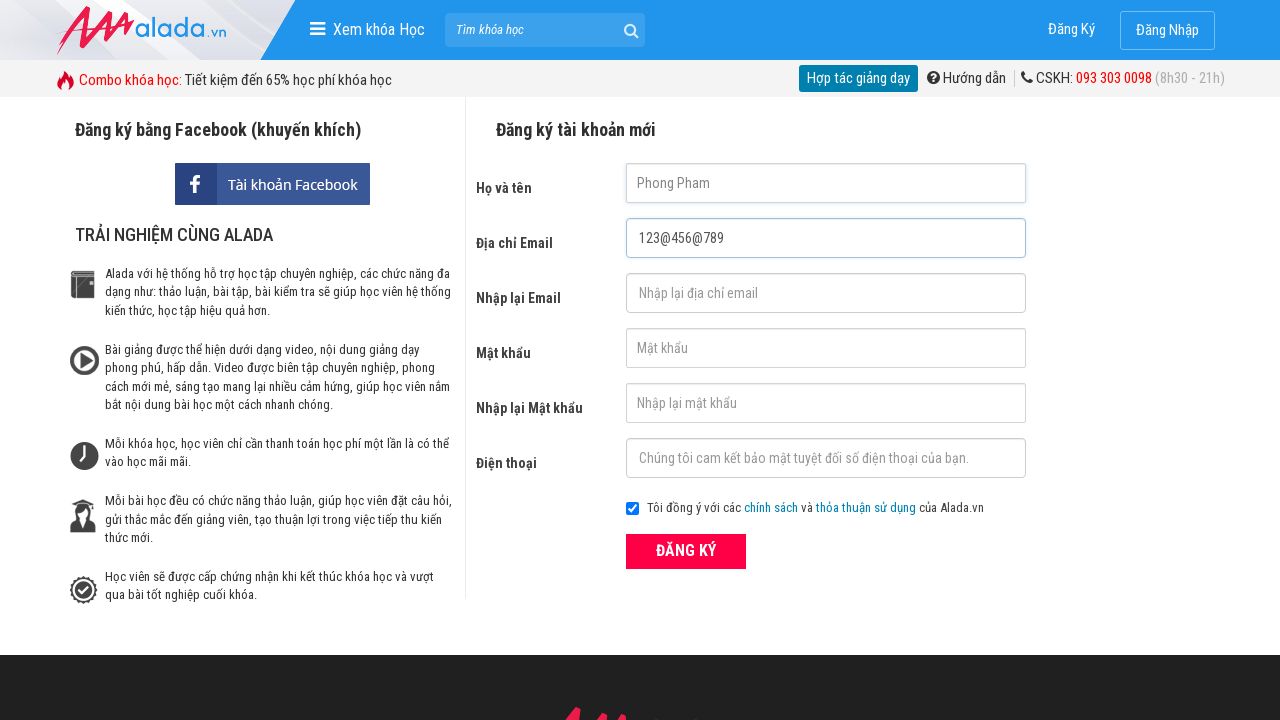

Filled in confirm email field with same invalid email '123@456@789' on input#txtCEmail
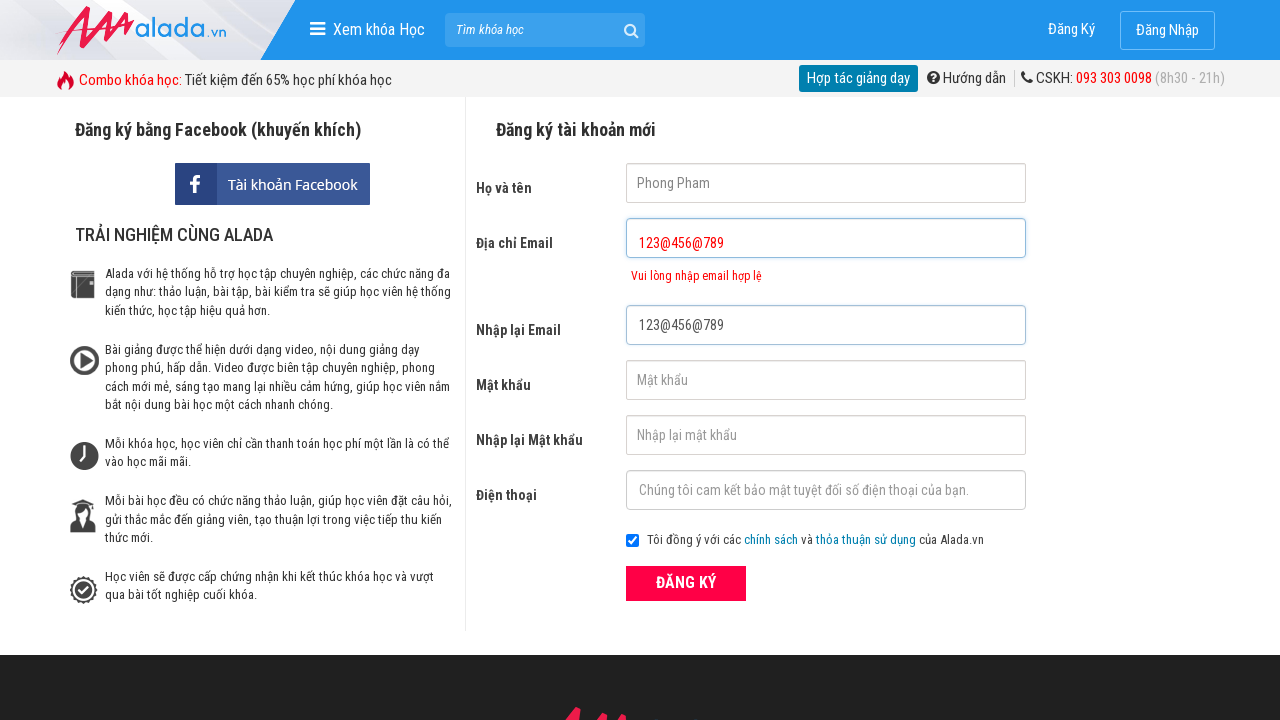

Filled in password field with '12345678' on input#txtPassword
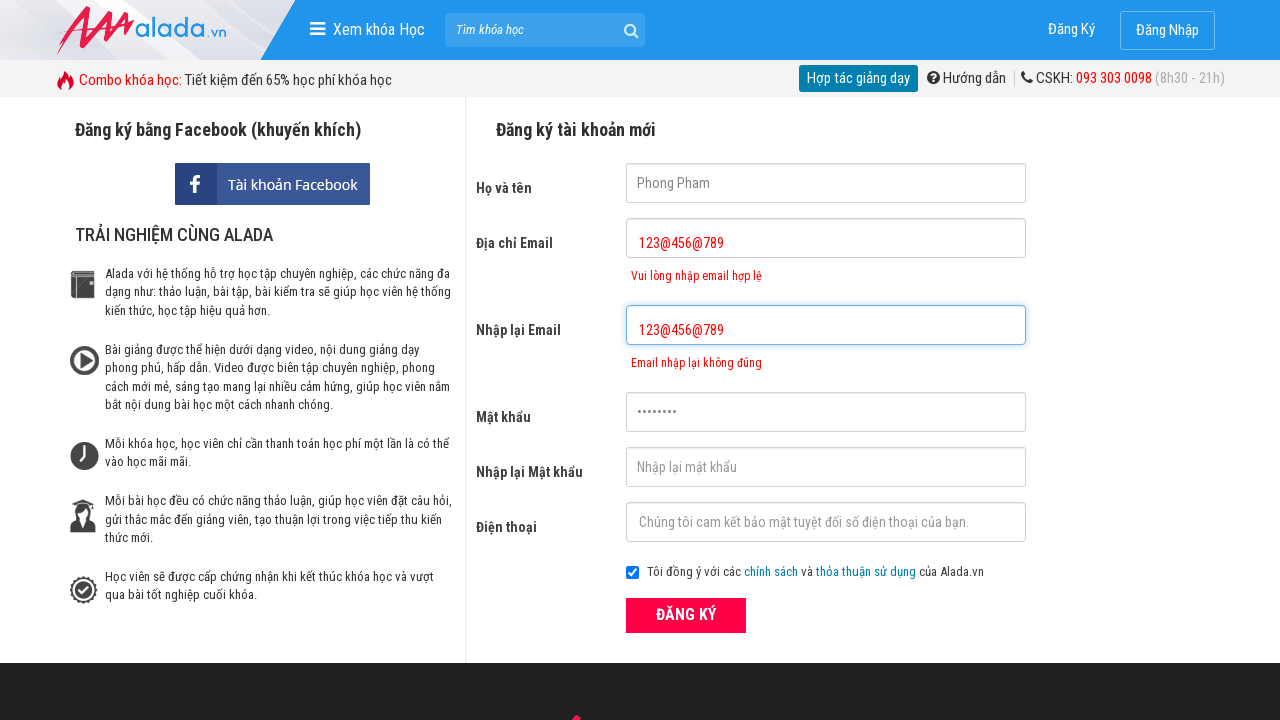

Filled in confirm password field with '12345678' on input#txtCPassword
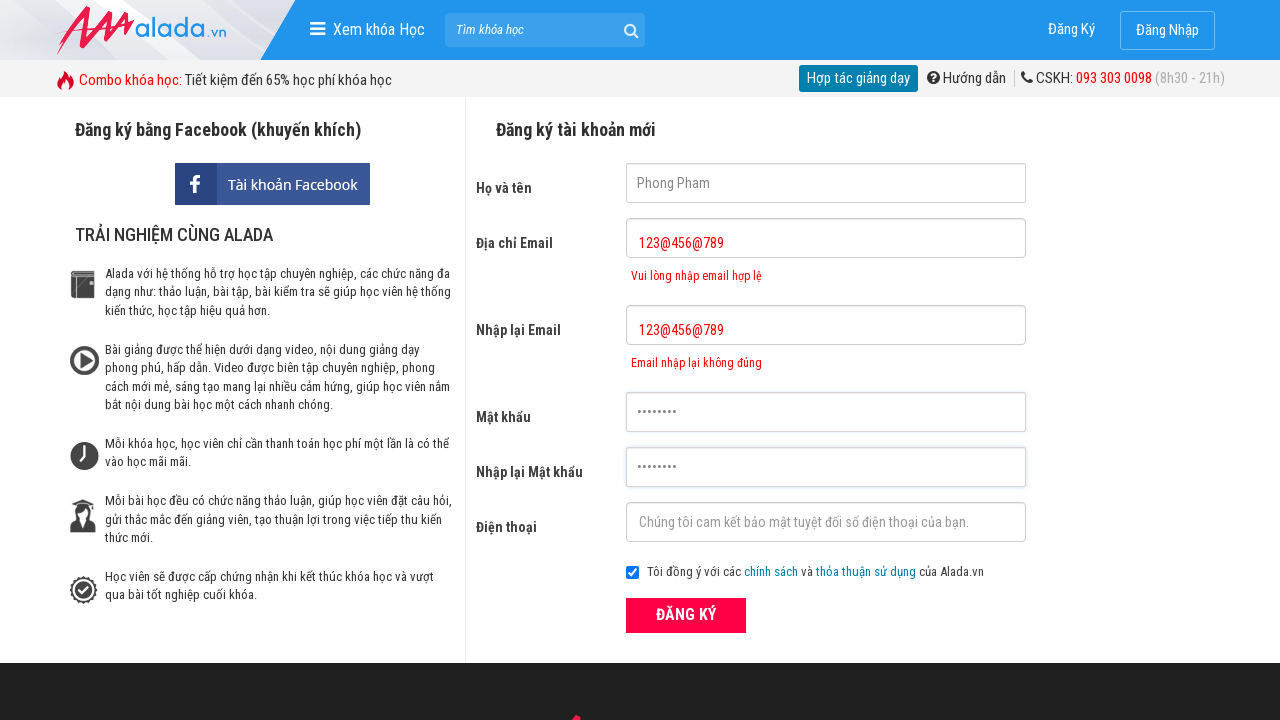

Filled in phone number field with '0983111111' on input#txtPhone
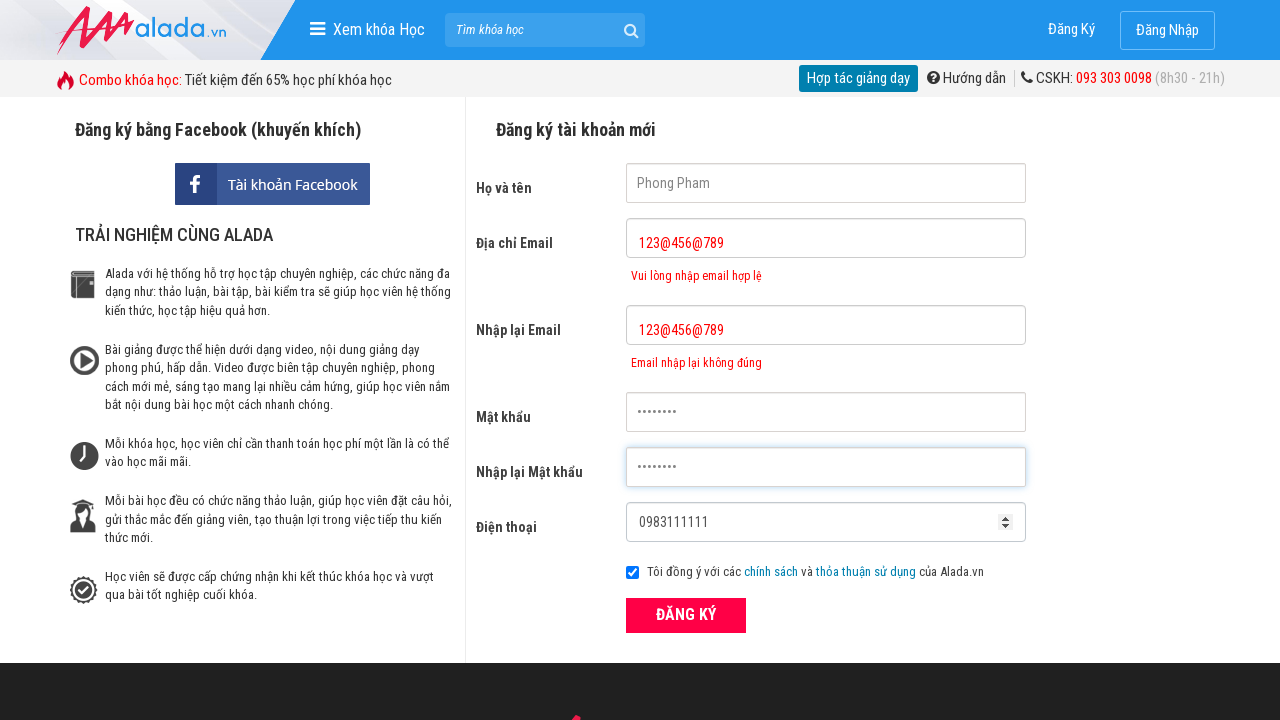

Clicked the register submit button at (686, 615) on button[type='submit']
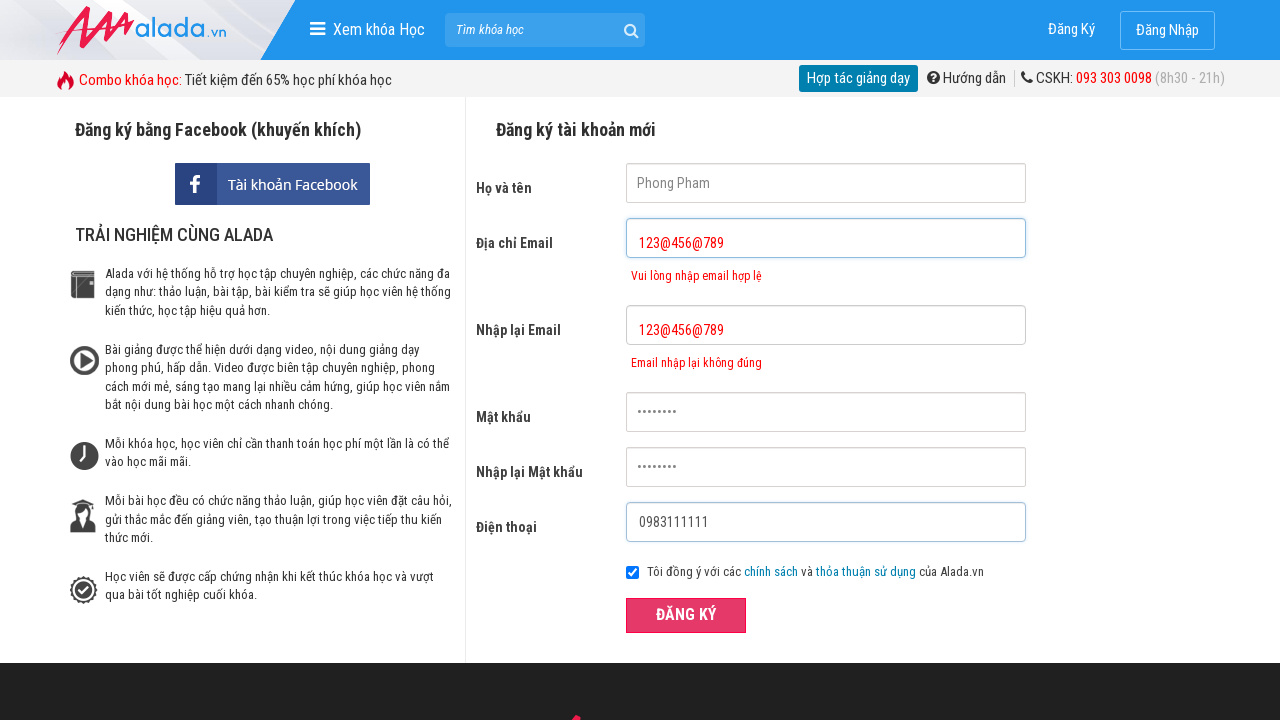

Email error message appeared for invalid email format
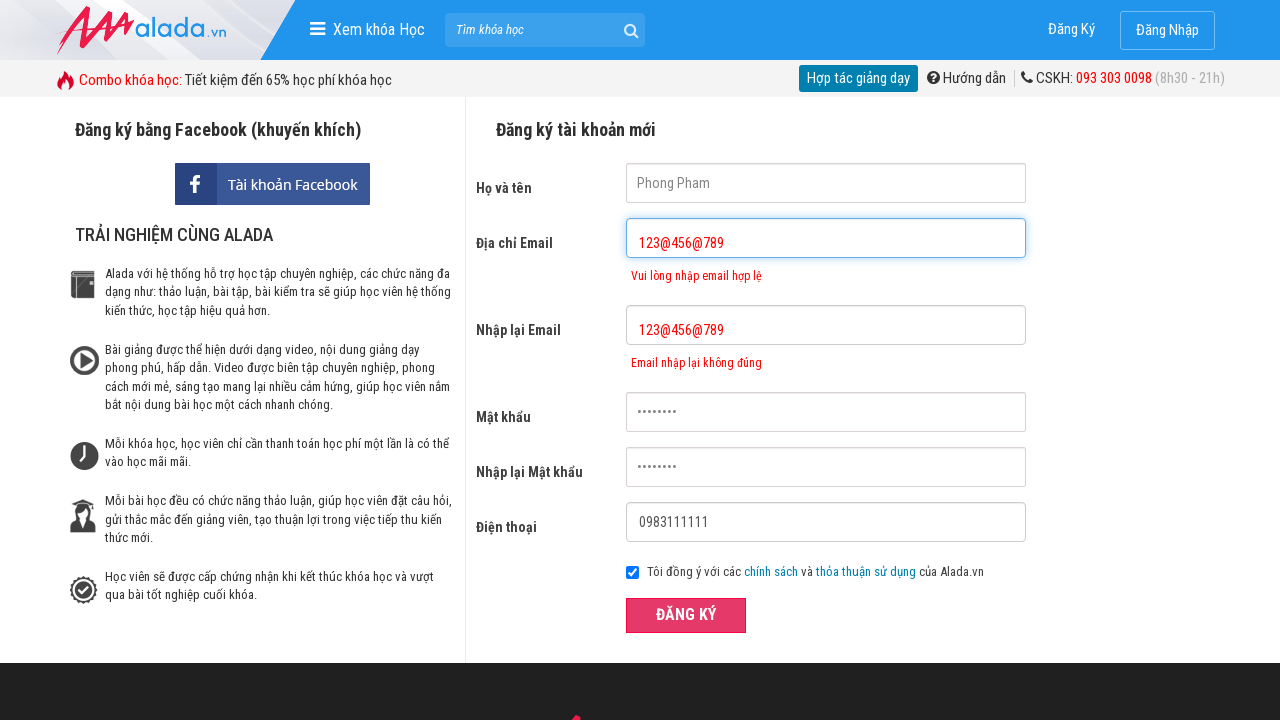

Confirm email error message appeared for invalid email format
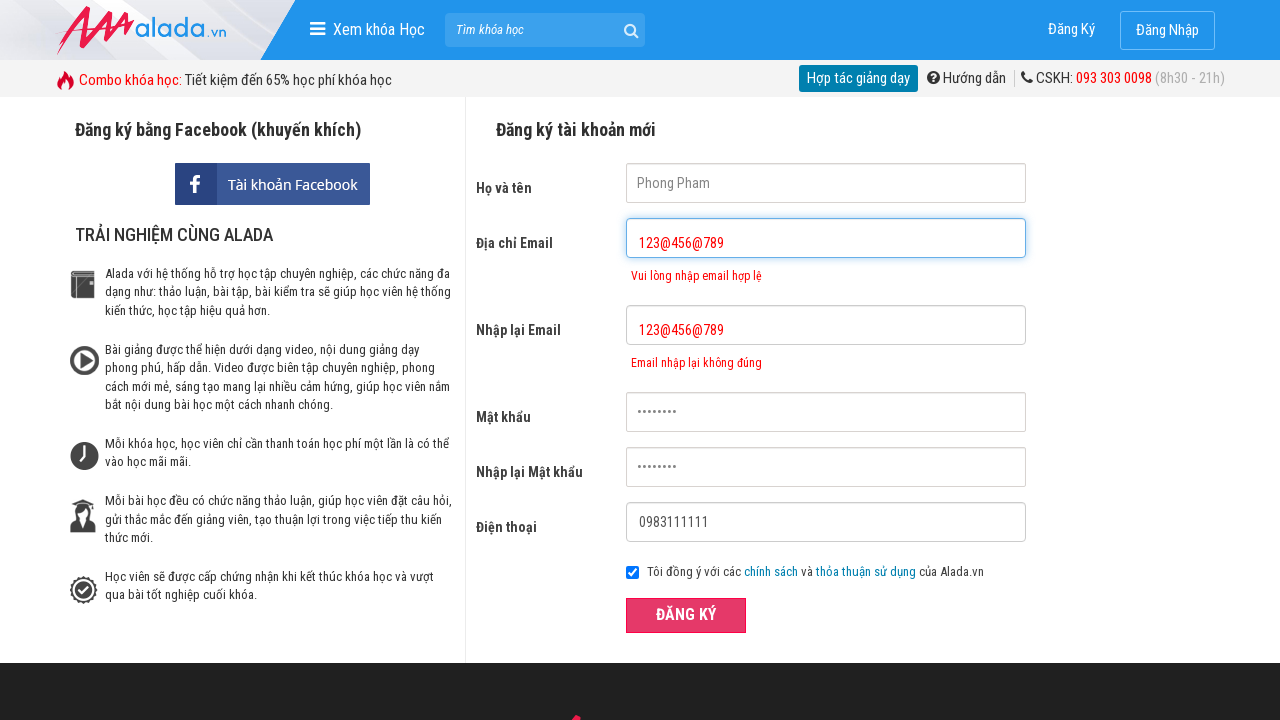

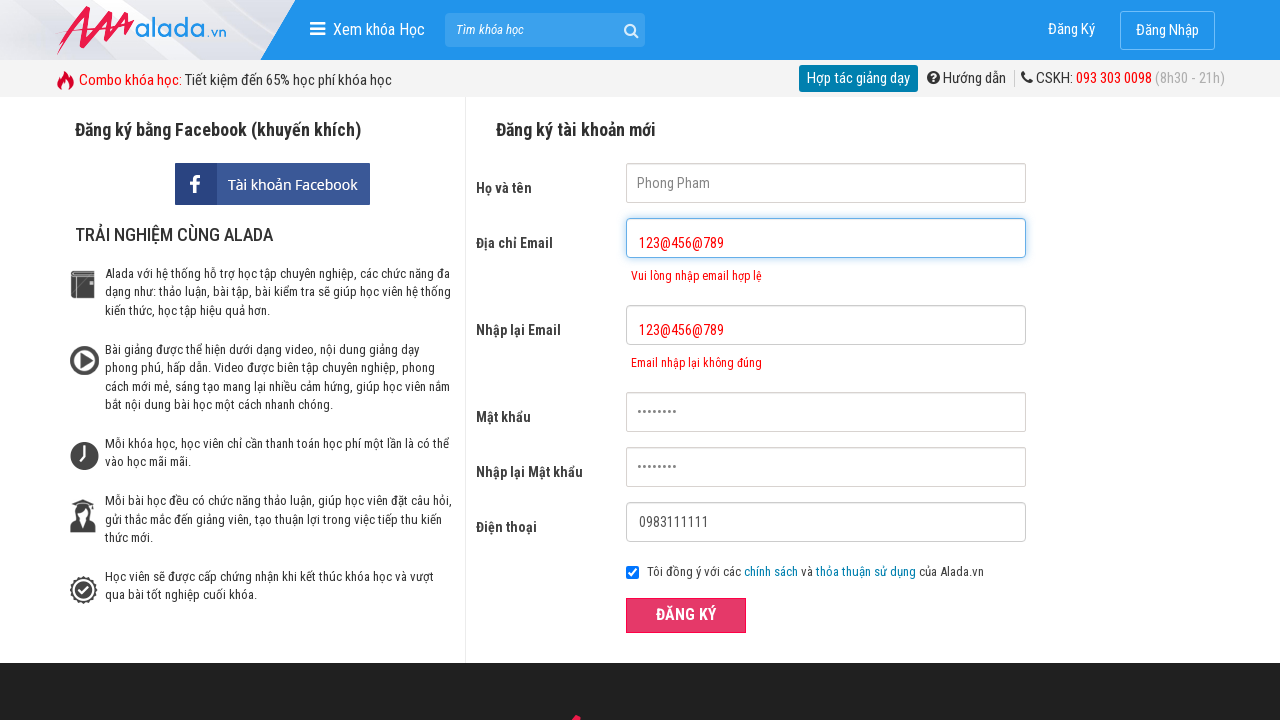